Navigates to GeeksforGeeks website and verifies that the logo image is displayed on the page

Starting URL: https://geeksforgeeks.org

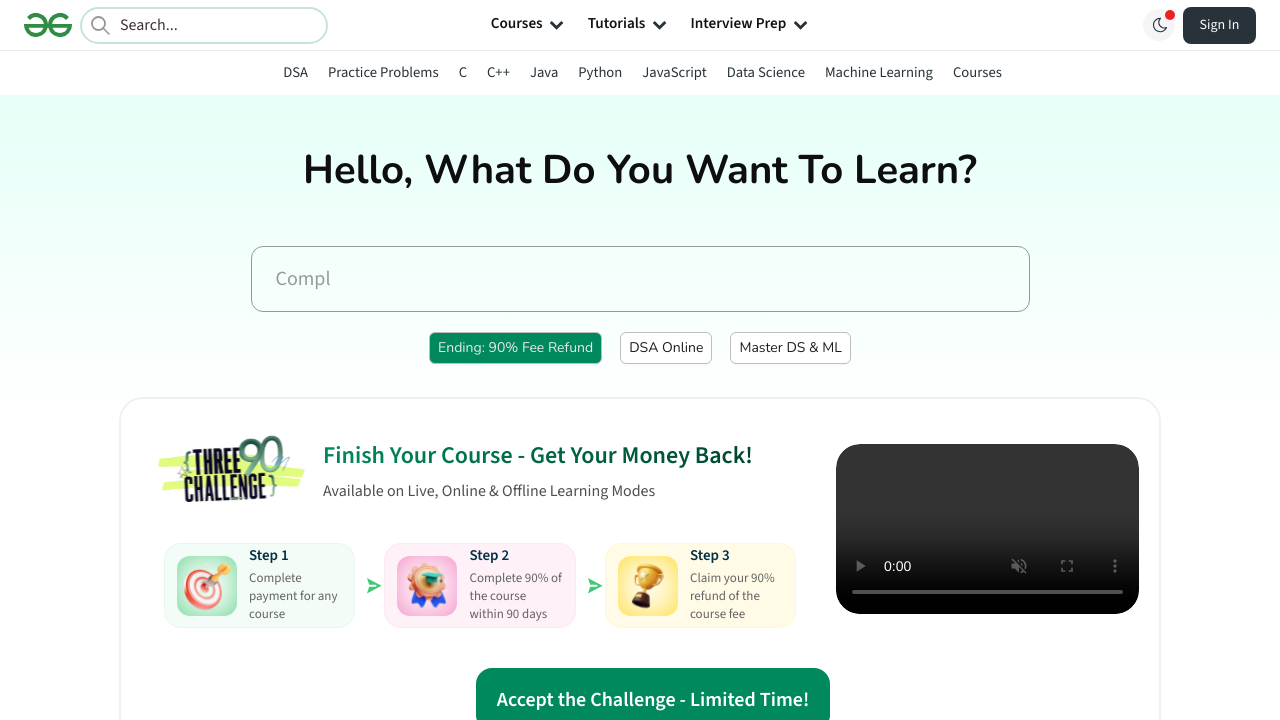

Navigated to GeeksforGeeks website
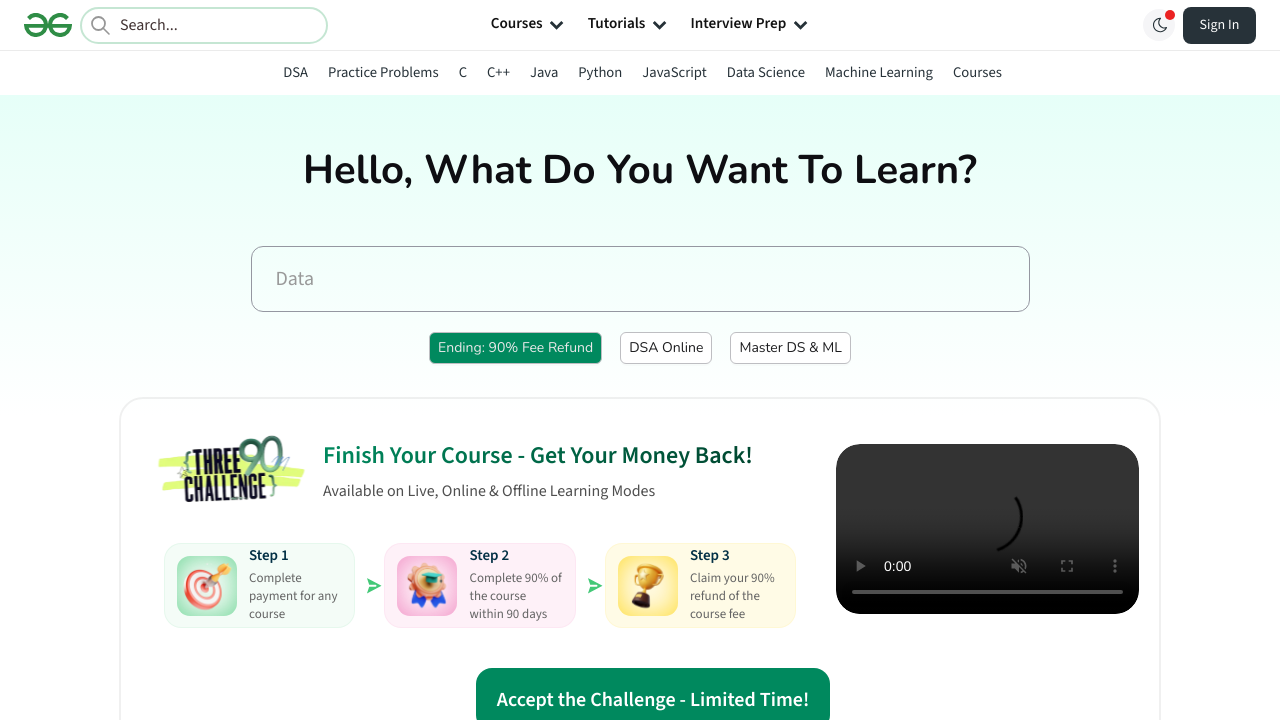

Logo image element loaded and located
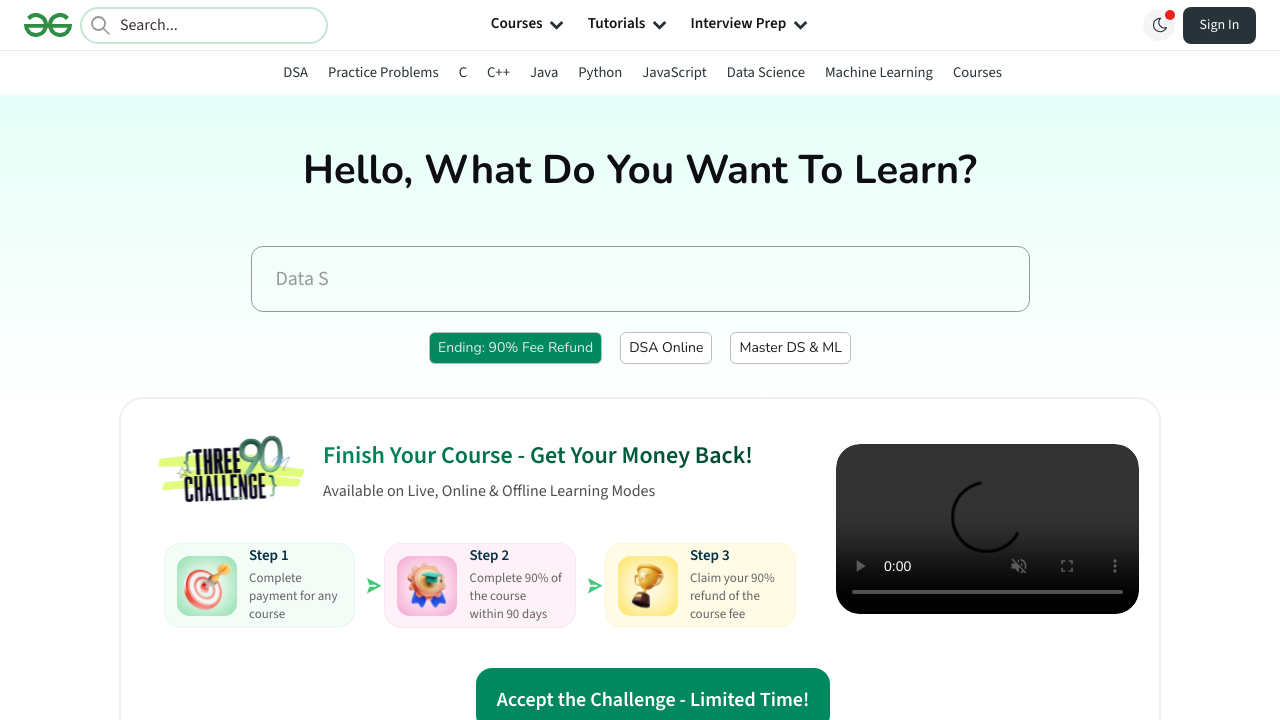

Logo is visible on the page
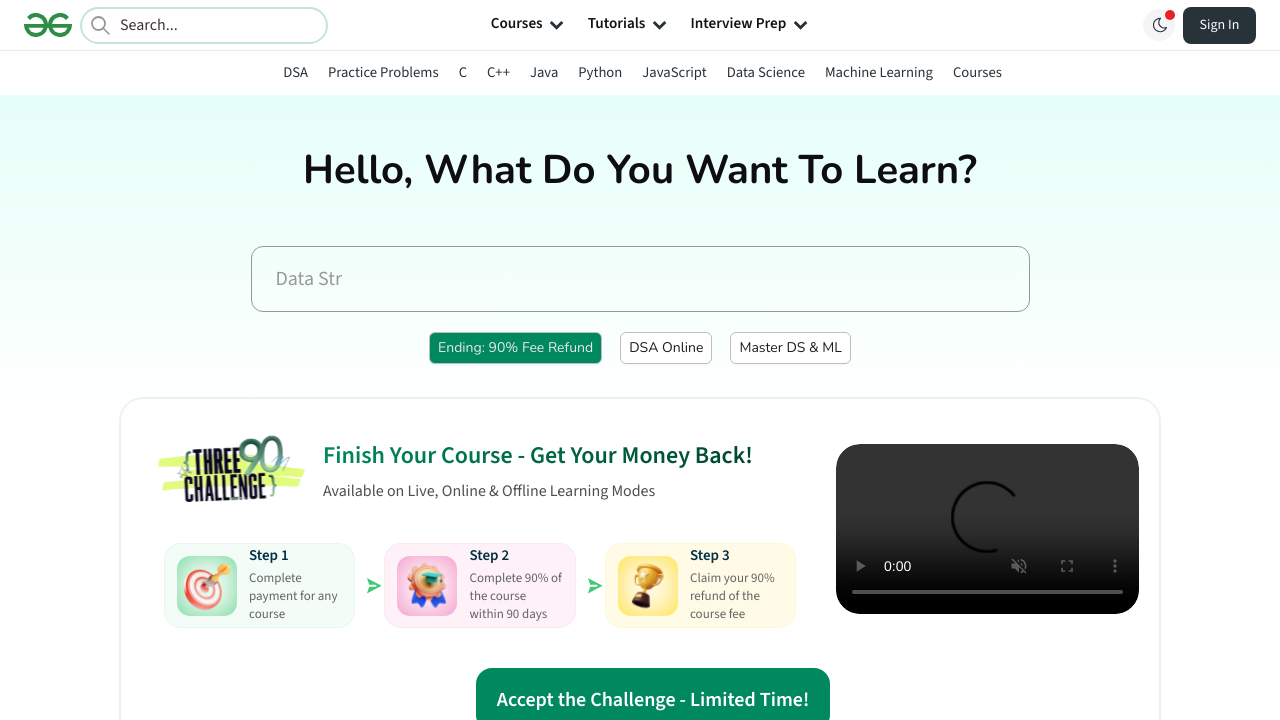

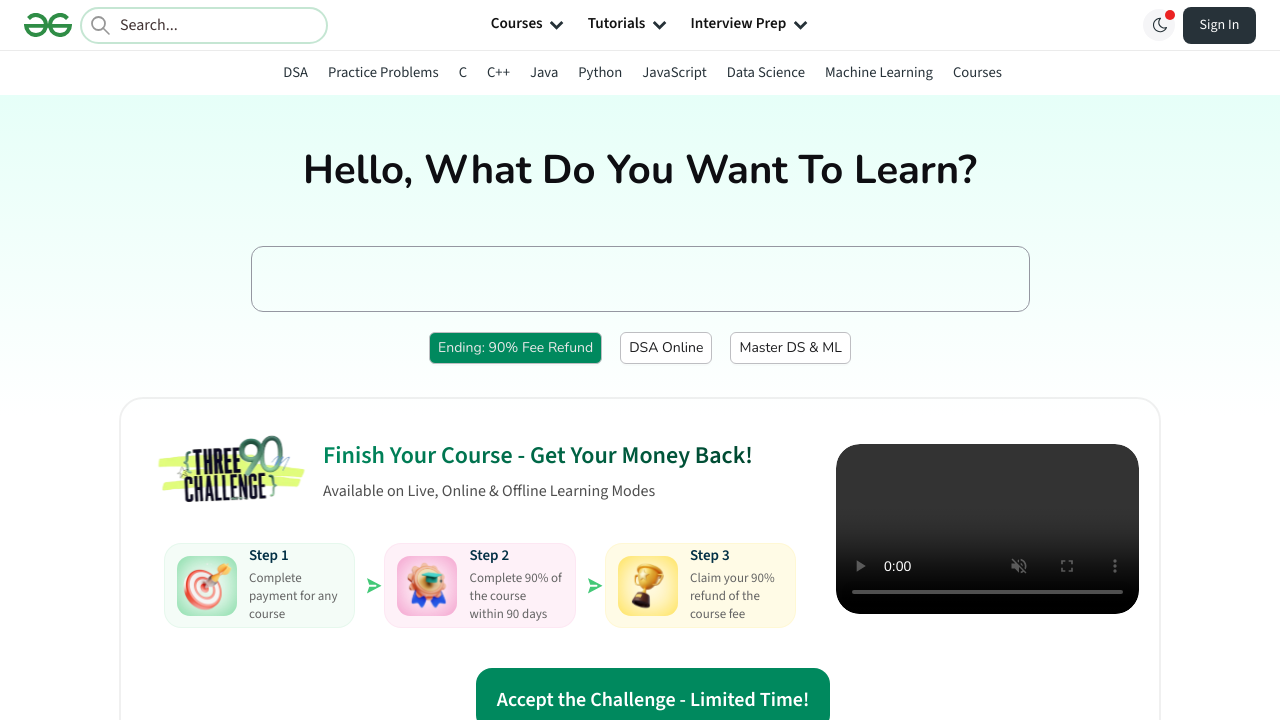